Tests finding elements by name attribute - fills location search, newsletter email, and submits the newsletter form

Starting URL: https://hotel-testlab.coderslab.pl/en/

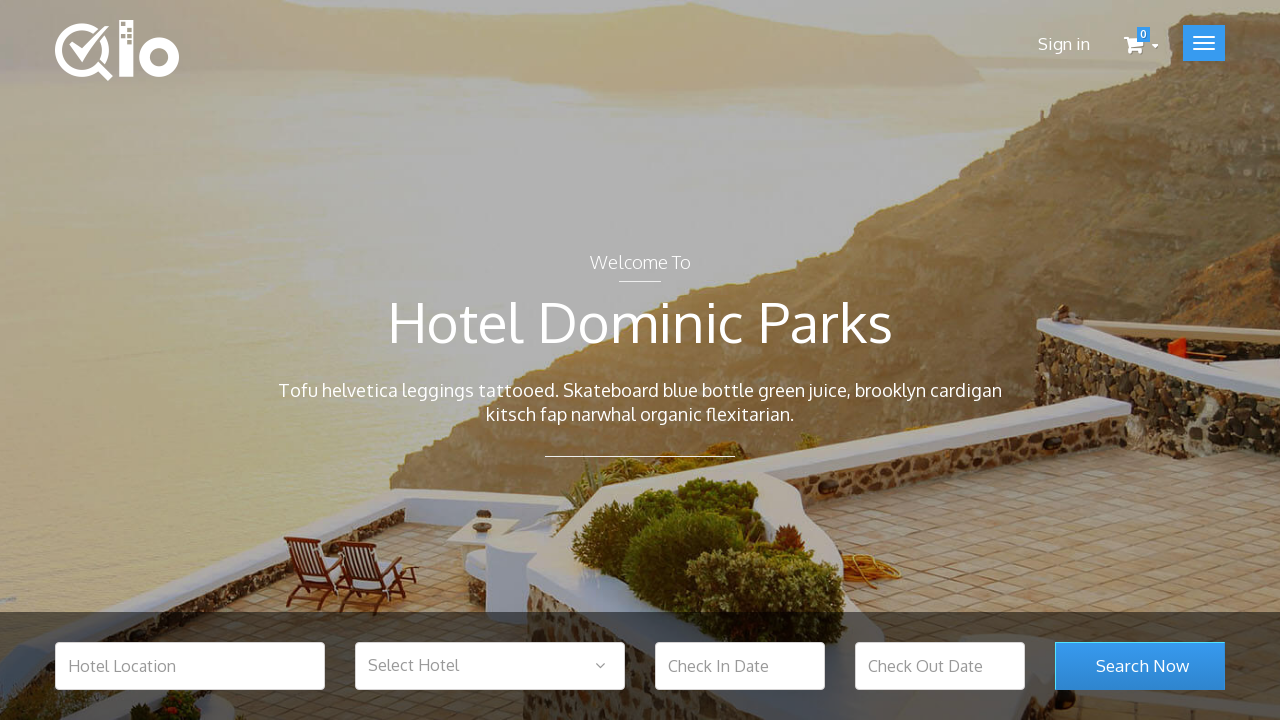

Waited for hotel location input field to be visible
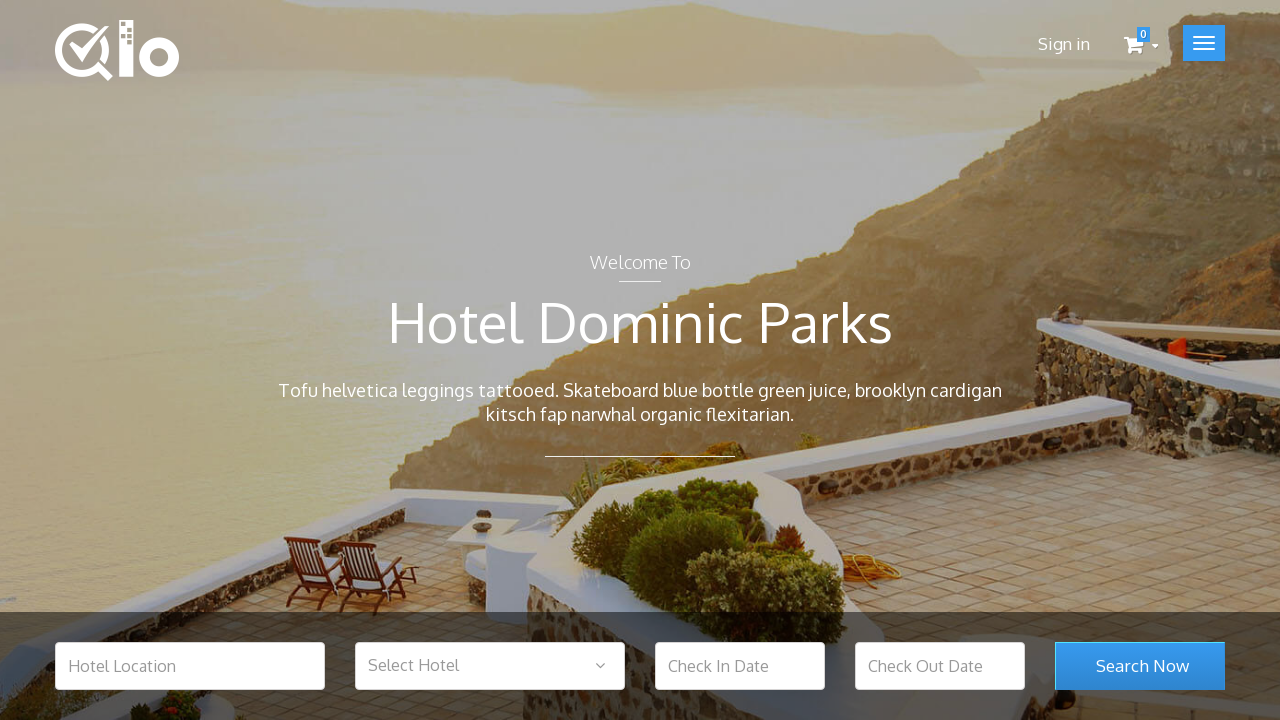

Filled hotel location field with 'Barcelona' on input[name='hotel_location']
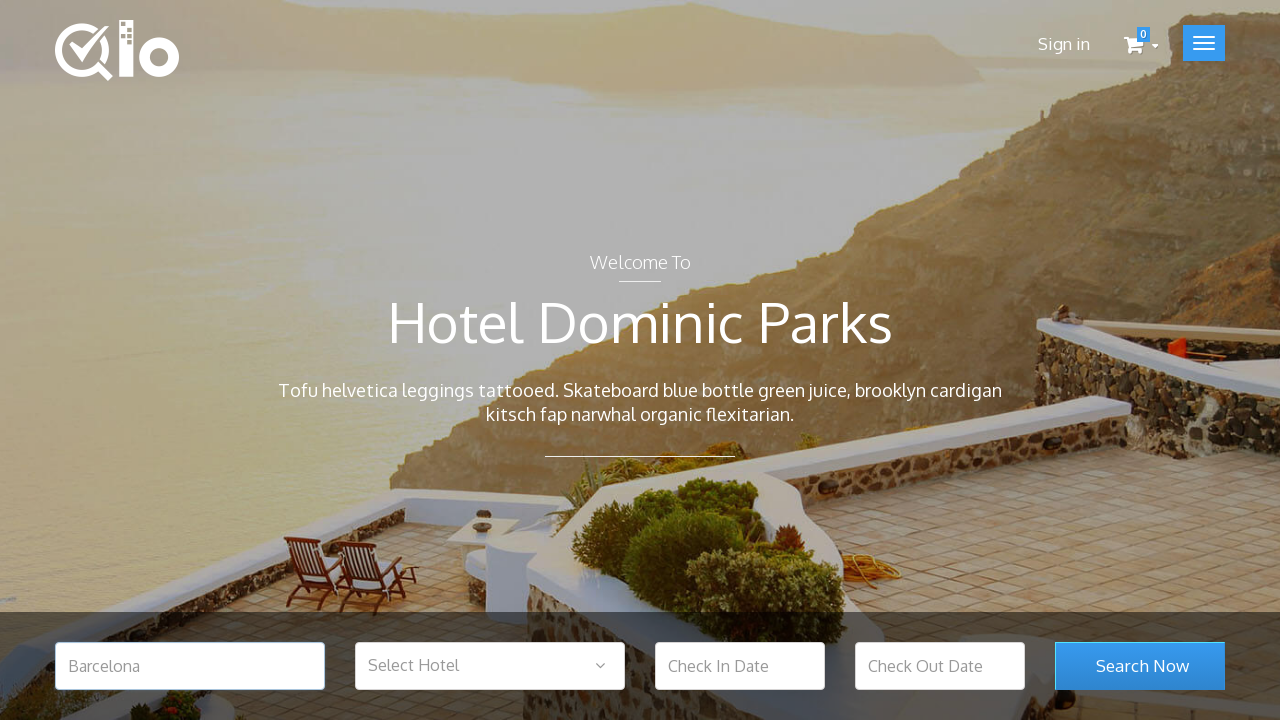

Waited for newsletter email input field to be visible
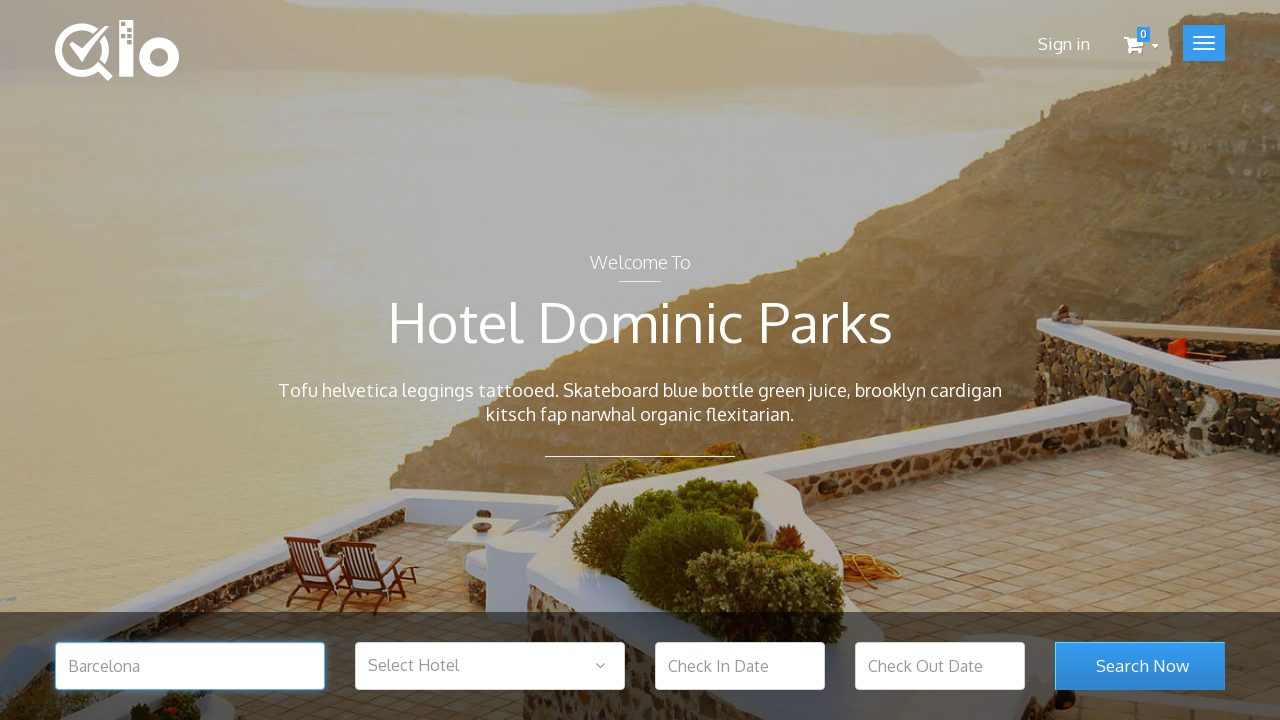

Filled newsletter email field with 'newsletter_user@test.com' on input[name='email']
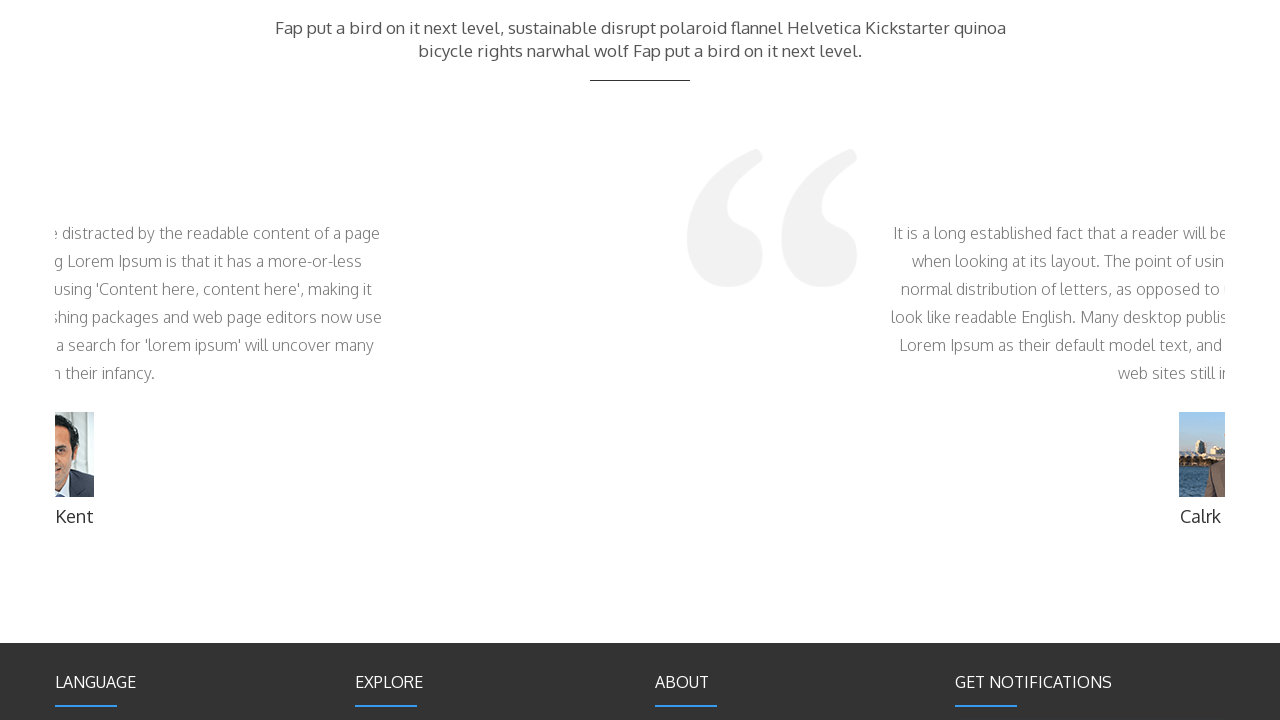

Waited for newsletter submit button to be visible
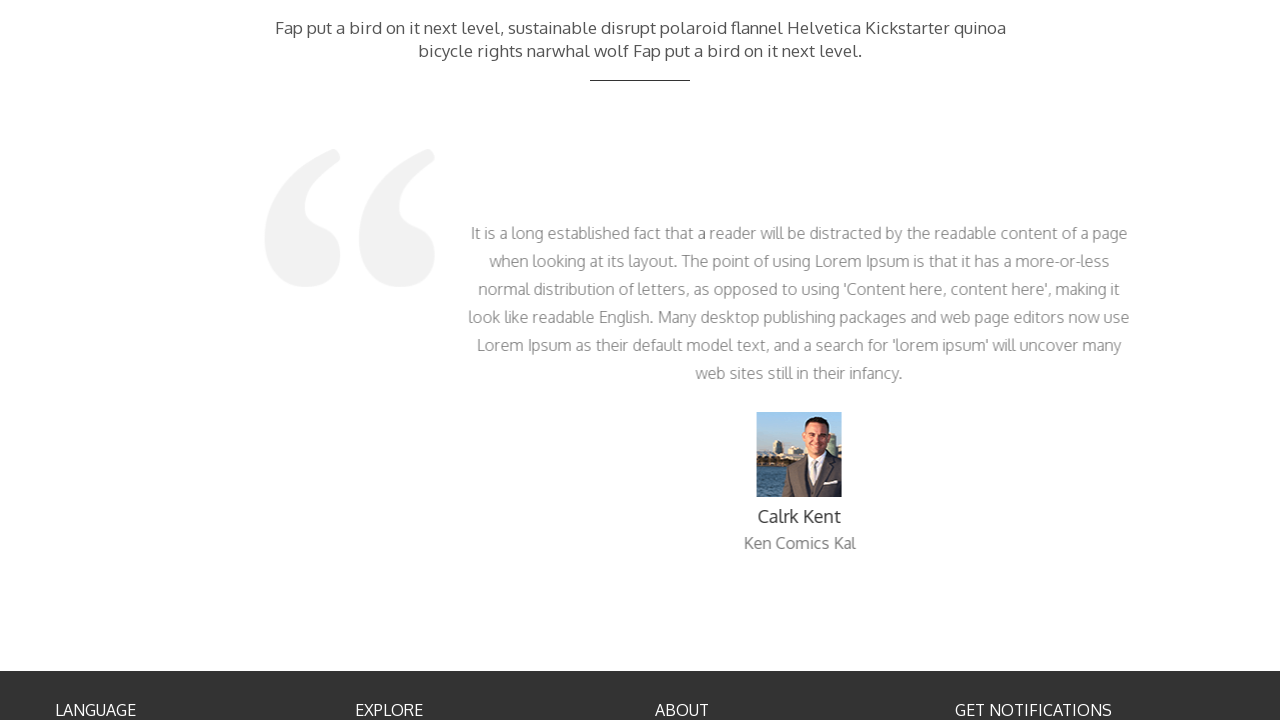

Clicked newsletter submit button at (1027, 376) on button[name='submitNewsletter']
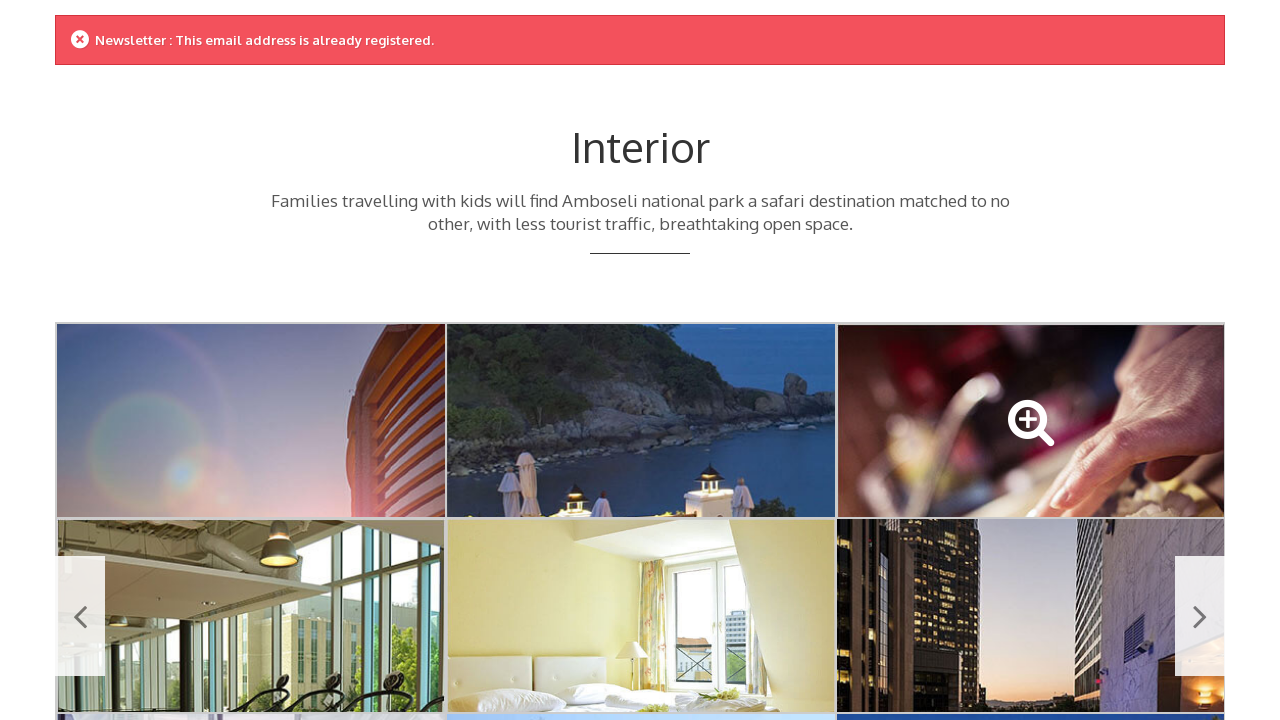

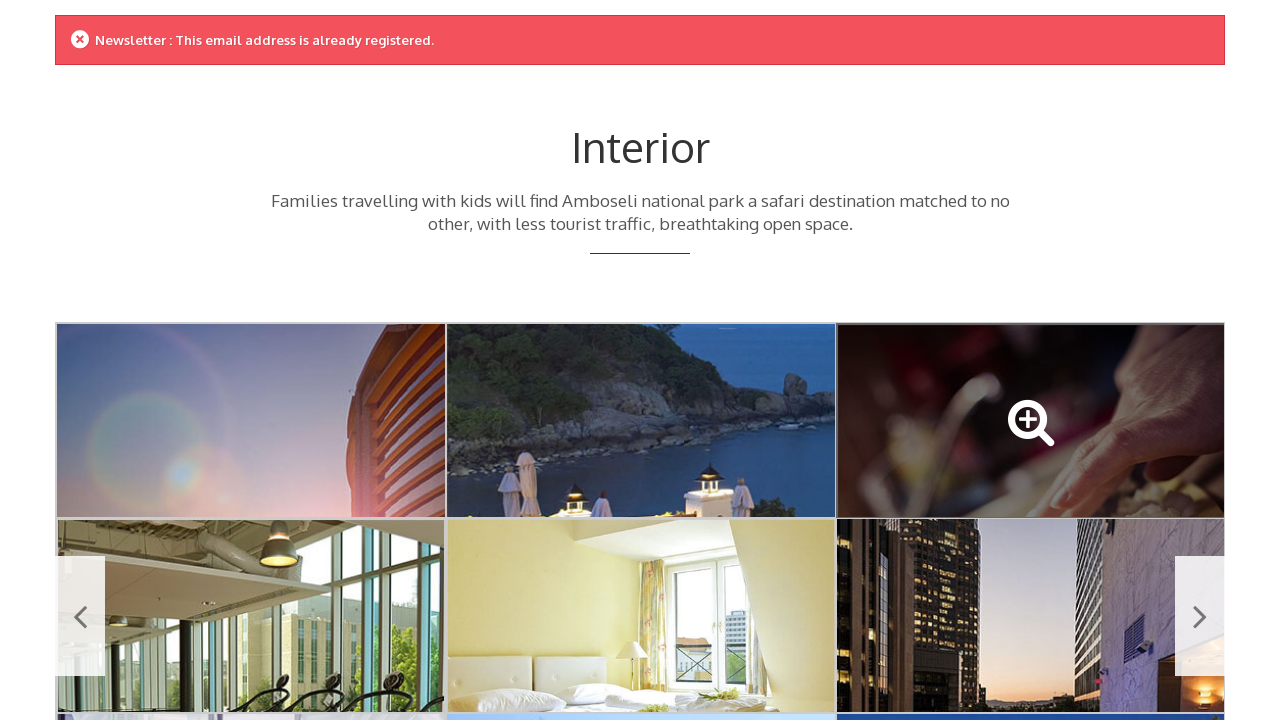